Tests the second checkbox by clicking it to toggle its state and verifying it becomes unchecked

Starting URL: http://the-internet.herokuapp.com/checkboxes

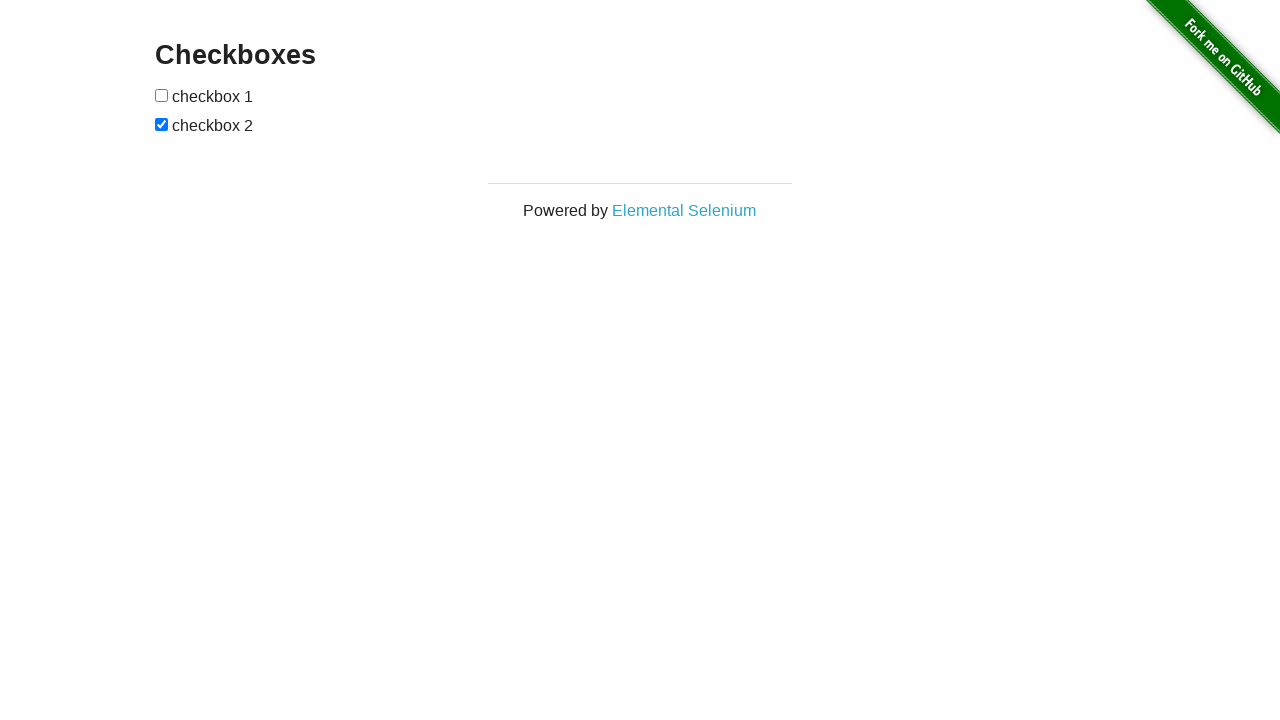

Located the second checkbox element
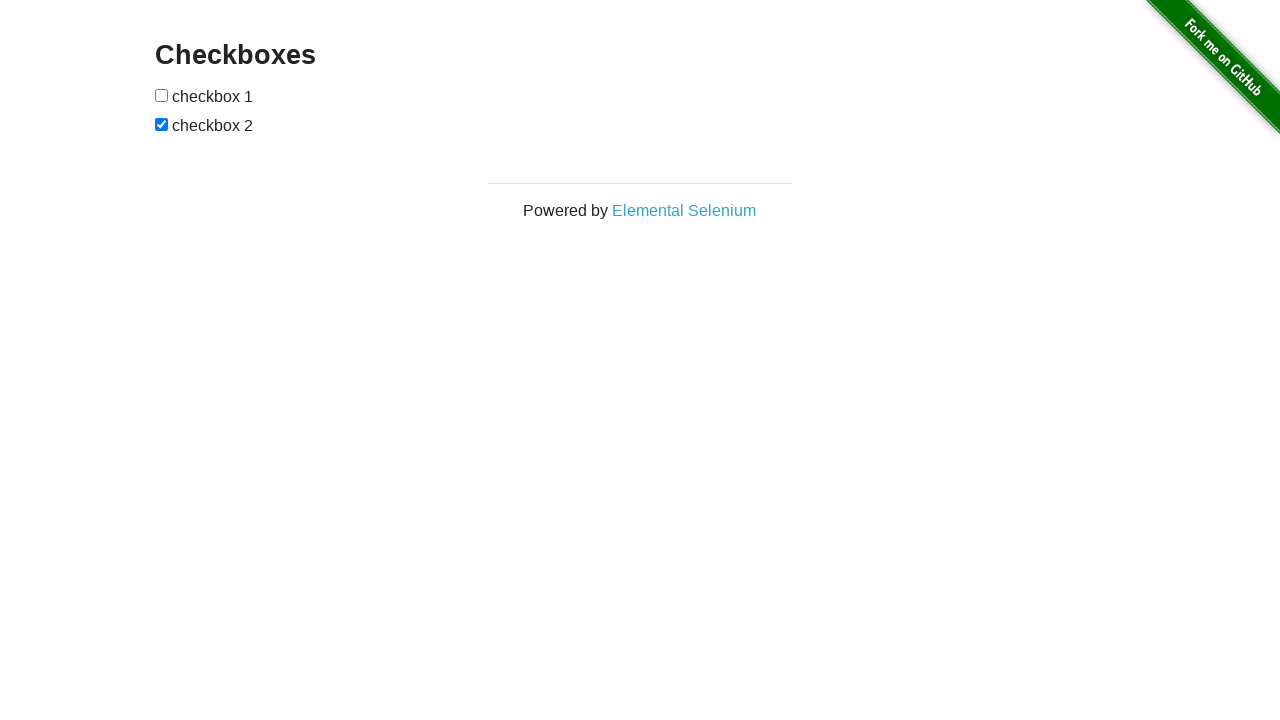

Clicked the second checkbox to toggle its state at (162, 124) on xpath=//*[@id="checkboxes"]/input[2]
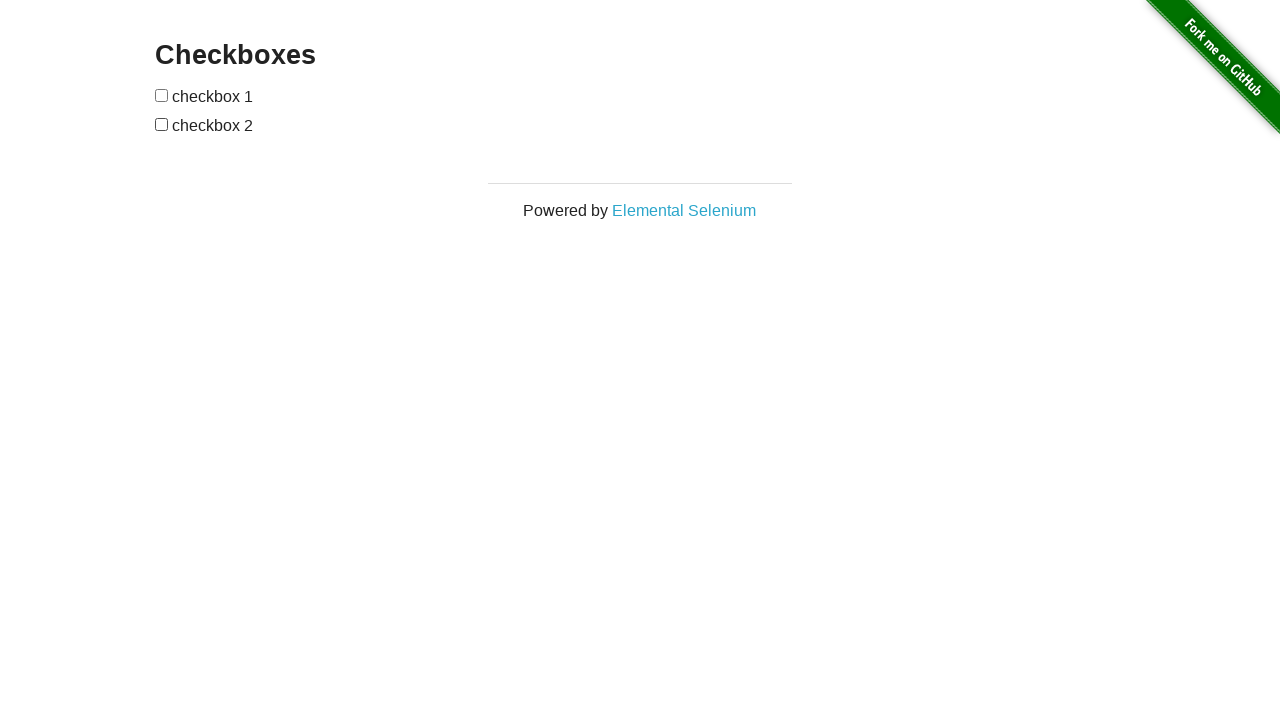

Verified that the second checkbox is now unchecked
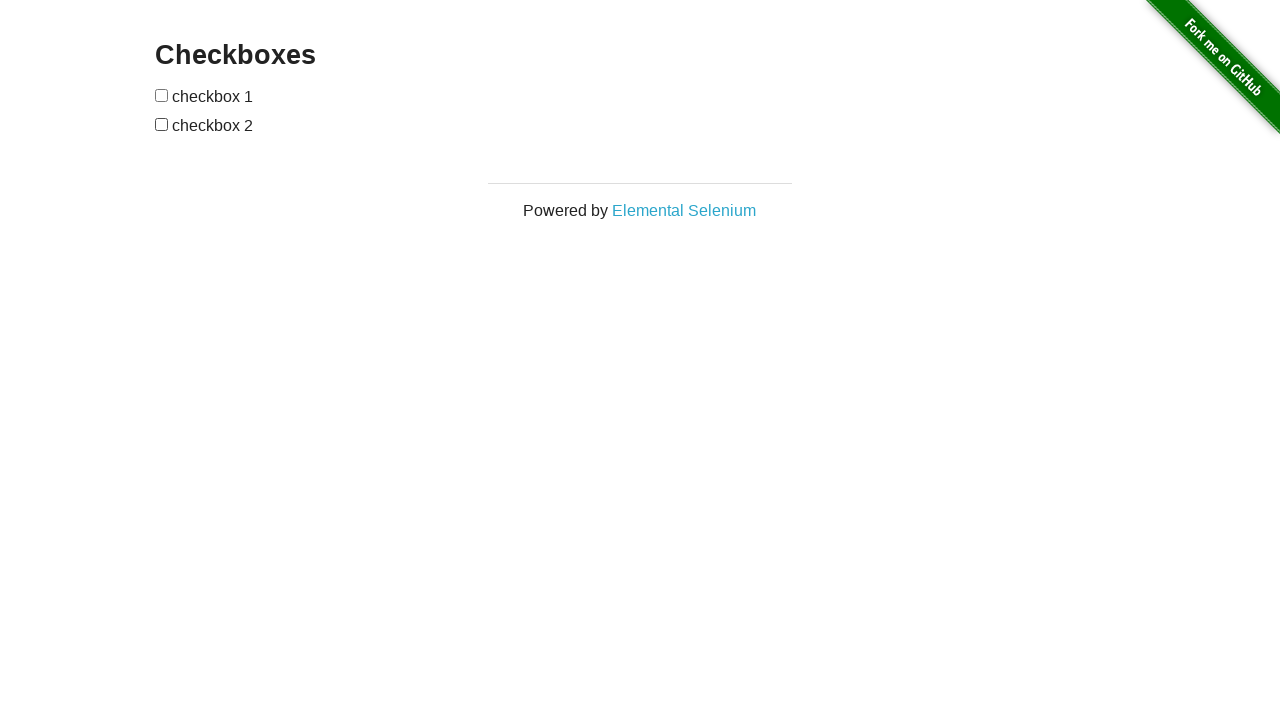

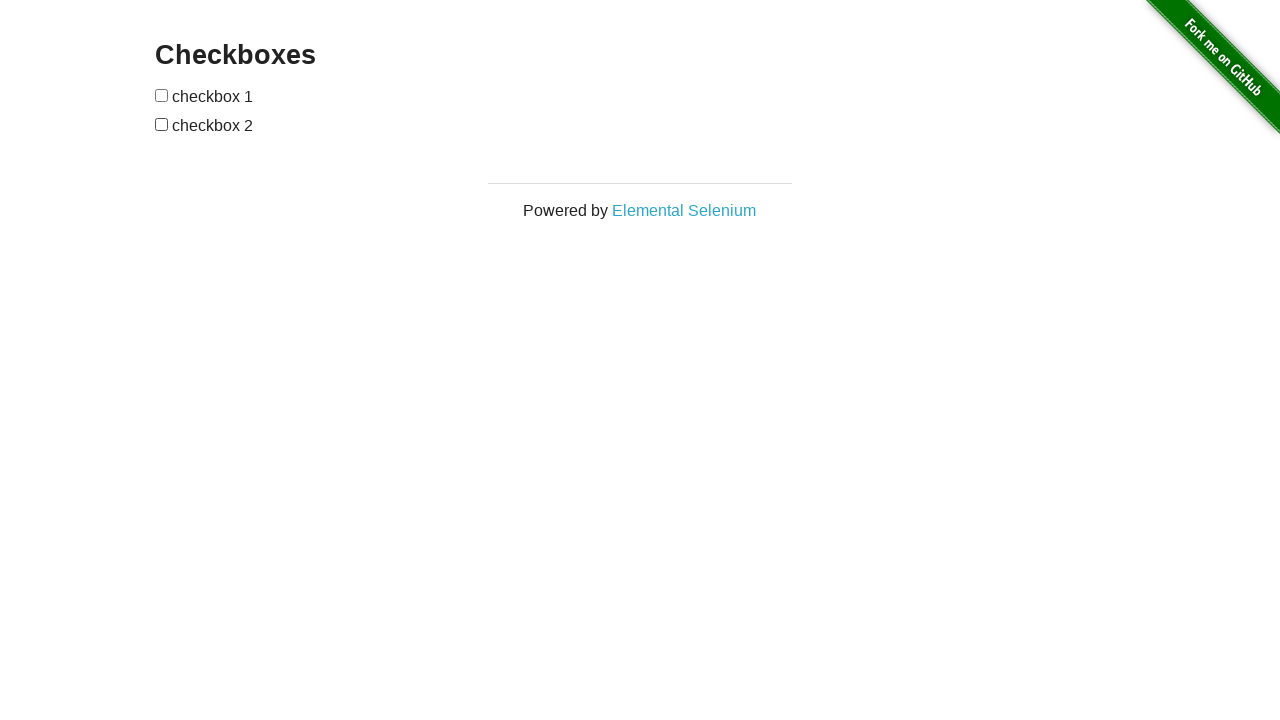